Tests click and hold operation on an image element with a pause before releasing

Starting URL: https://the-internet.herokuapp.com/dynamic_content

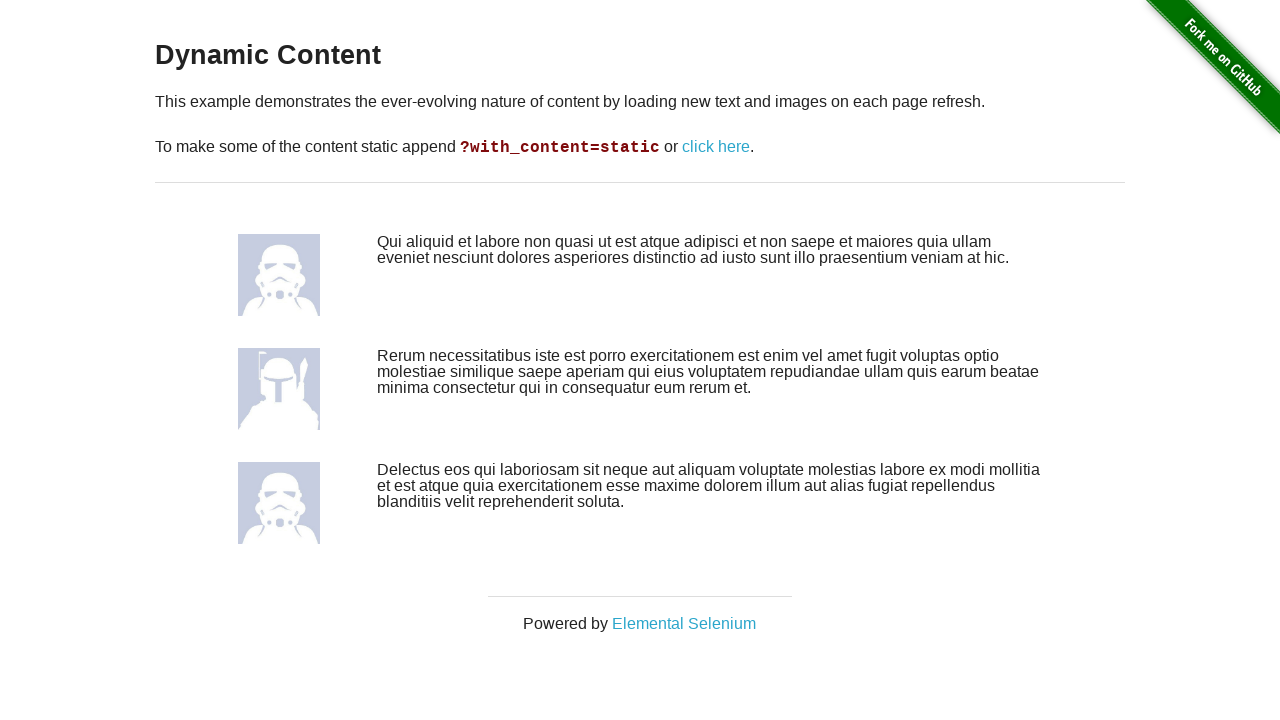

Located first image element on the page
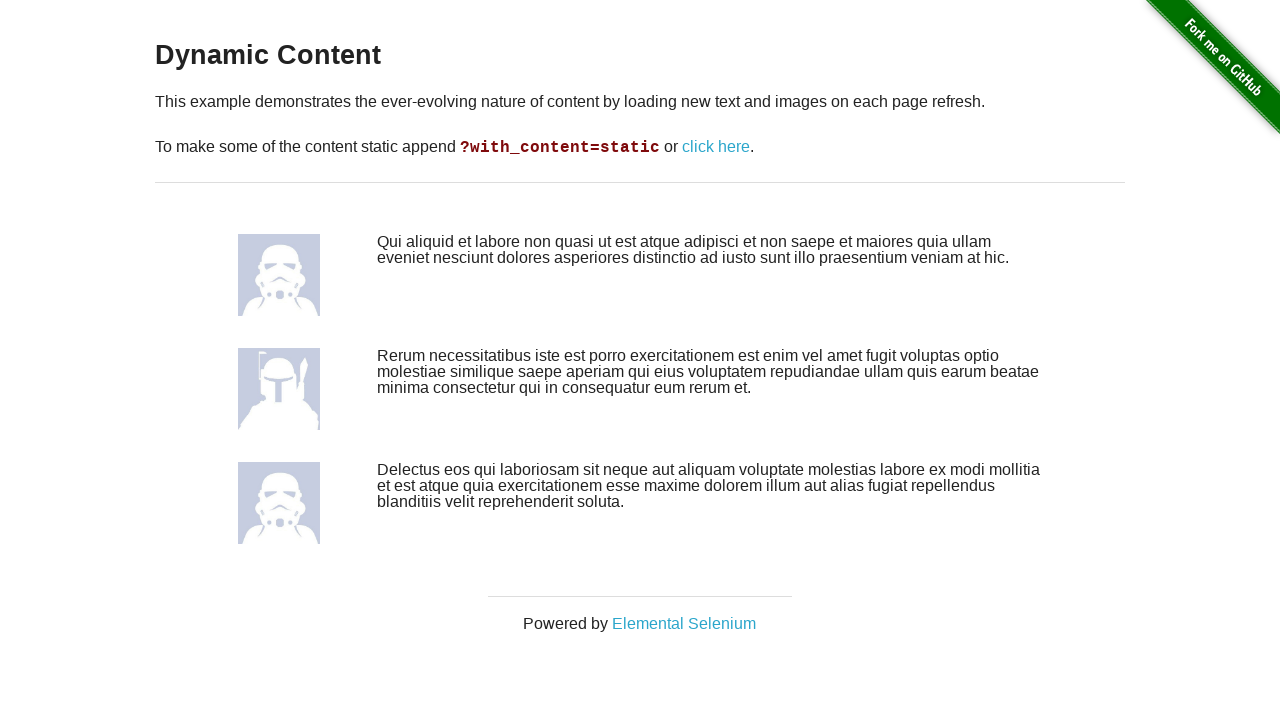

Moved mouse to center of image element at (1206, 74)
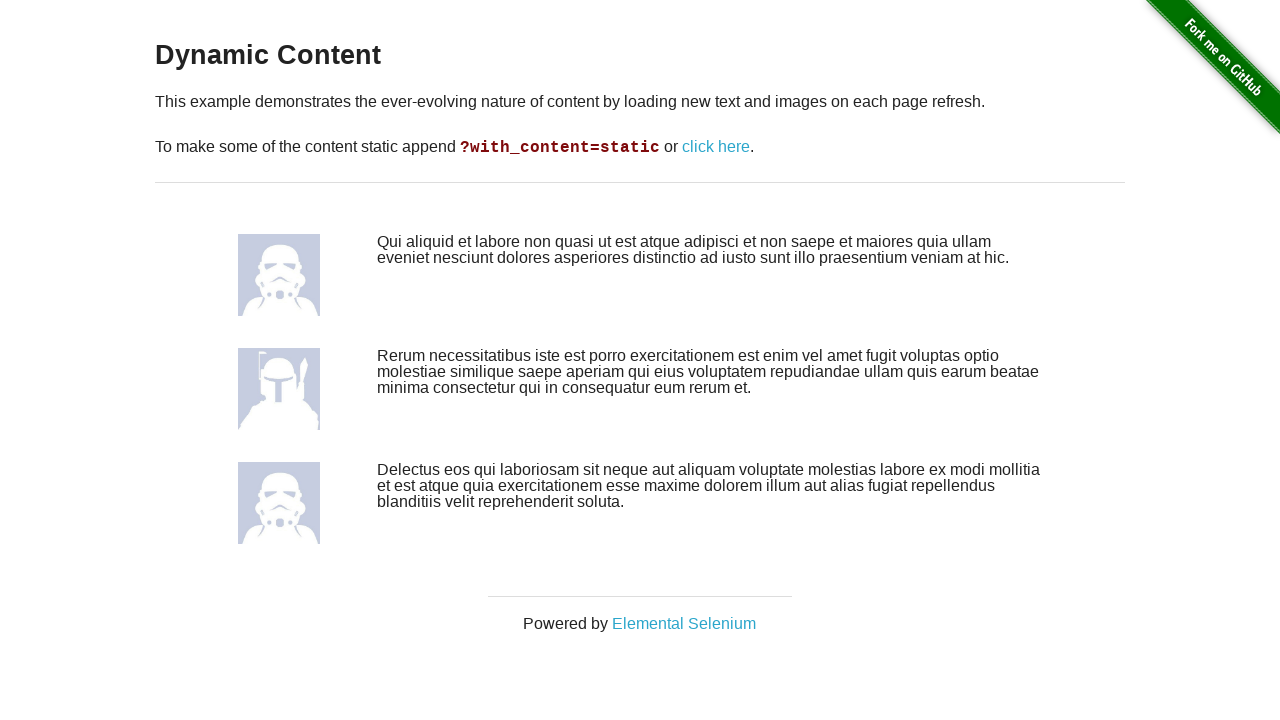

Pressed mouse button down on image element at (1206, 74)
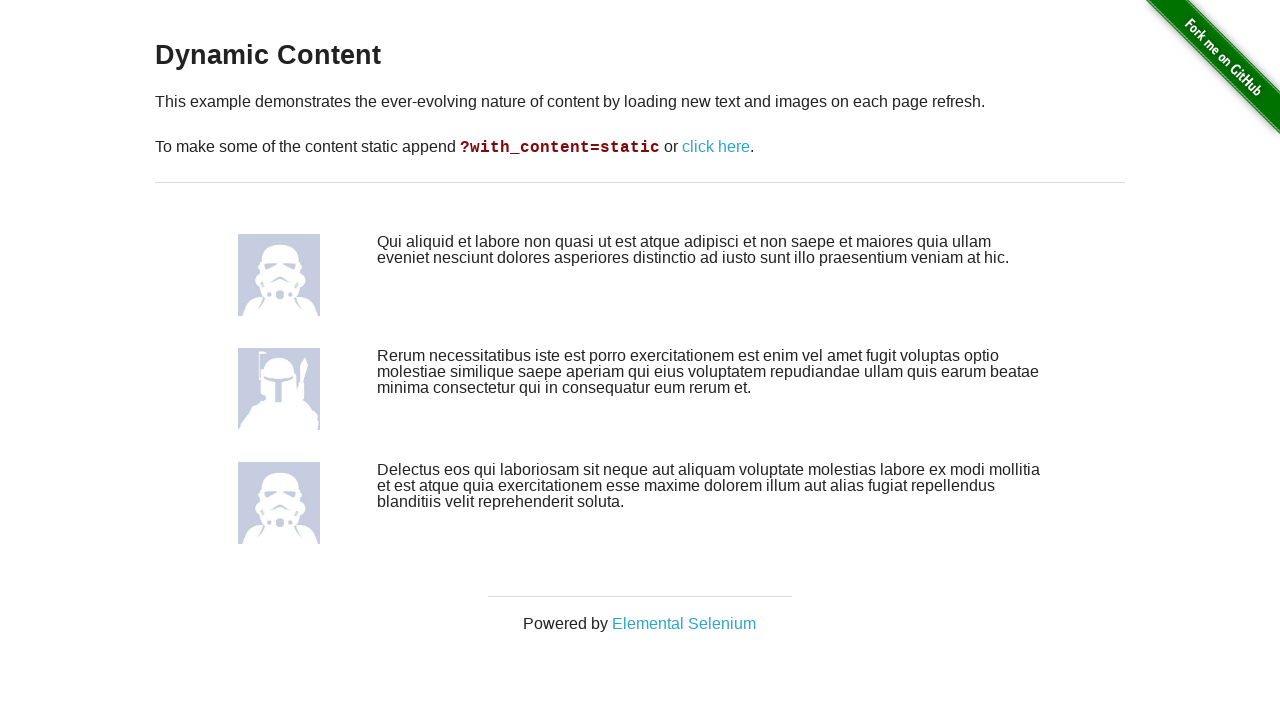

Held mouse button down for 2 seconds
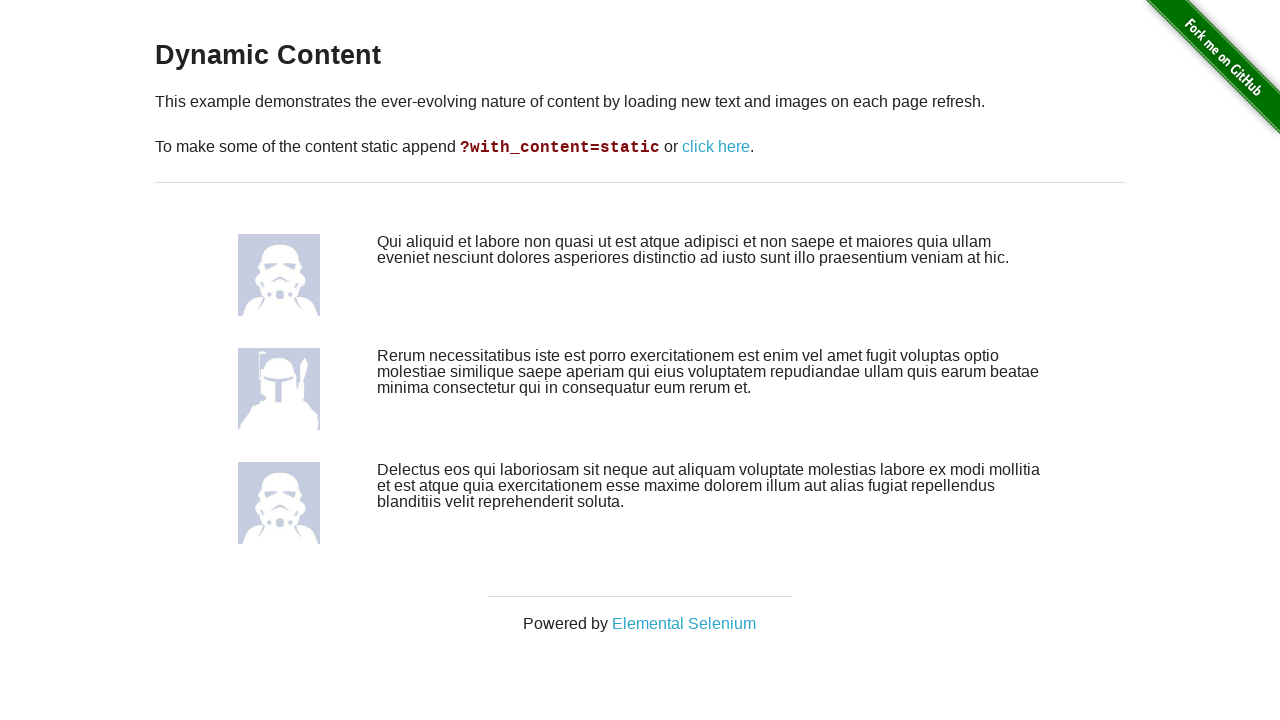

Released mouse button to complete click and hold operation at (1206, 74)
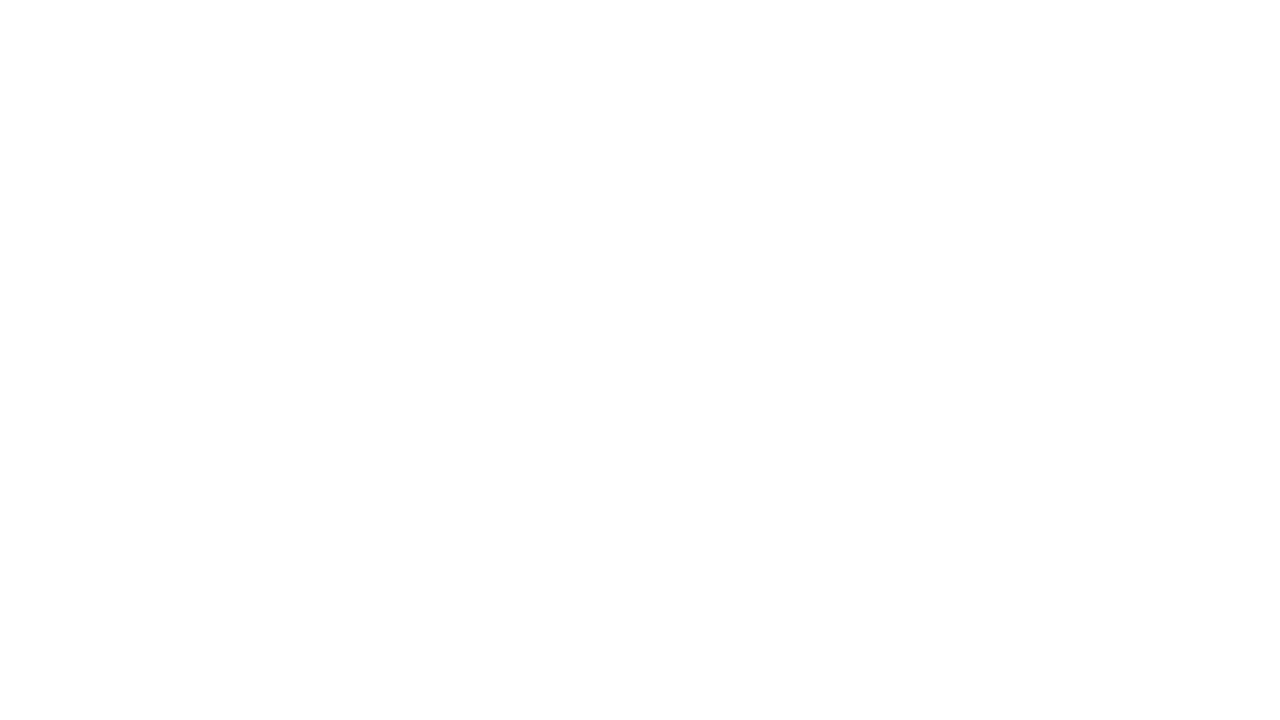

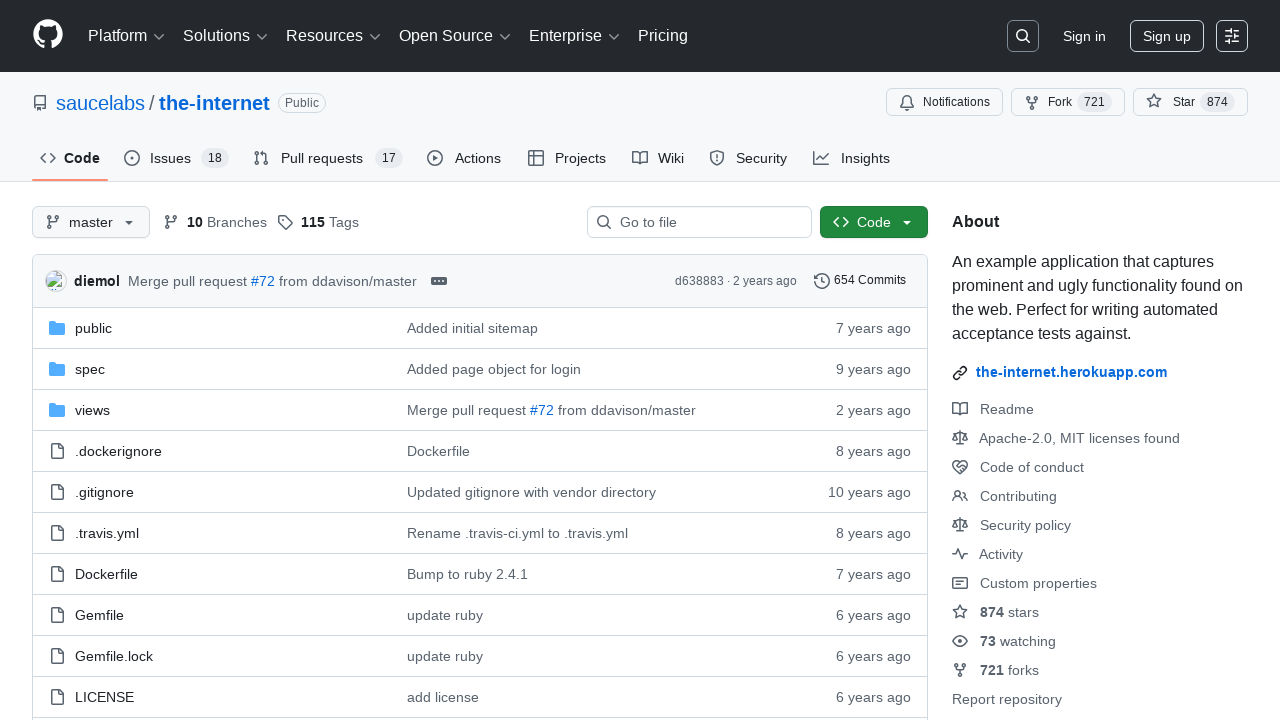